Navigates to the Python.org website and verifies that the page title contains "Python"

Starting URL: http://www.python.org

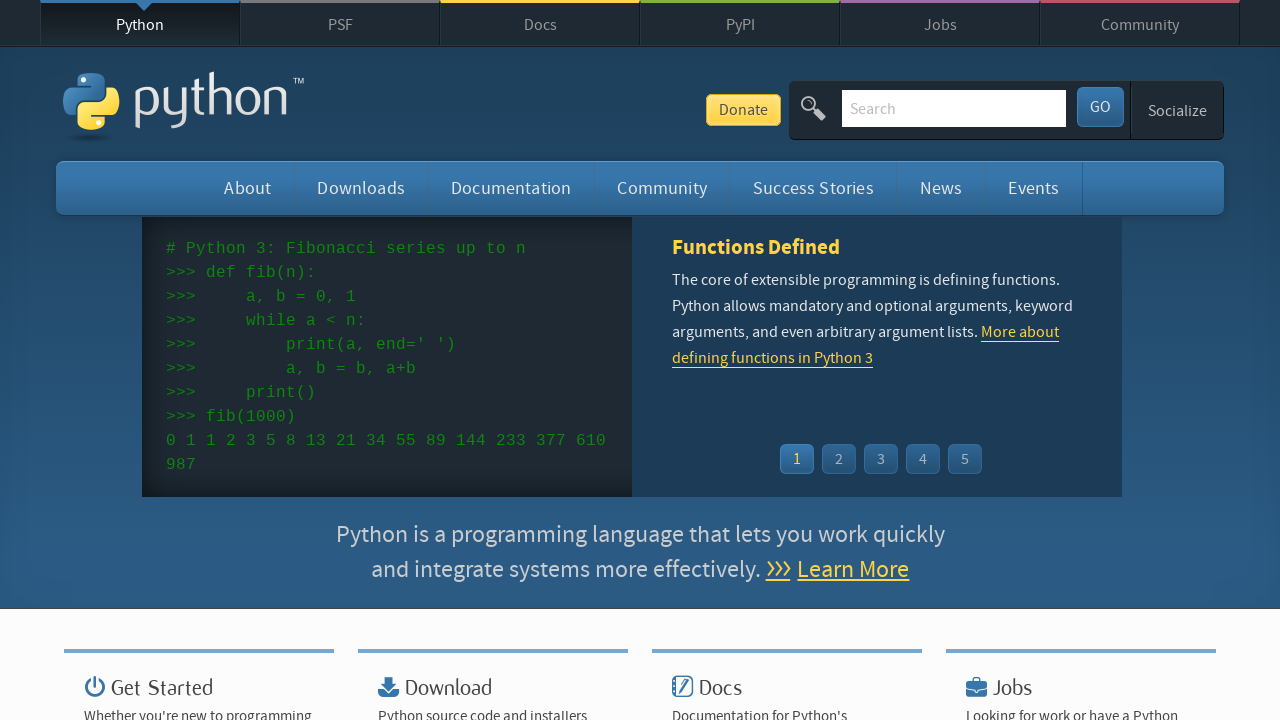

Navigated to http://www.python.org
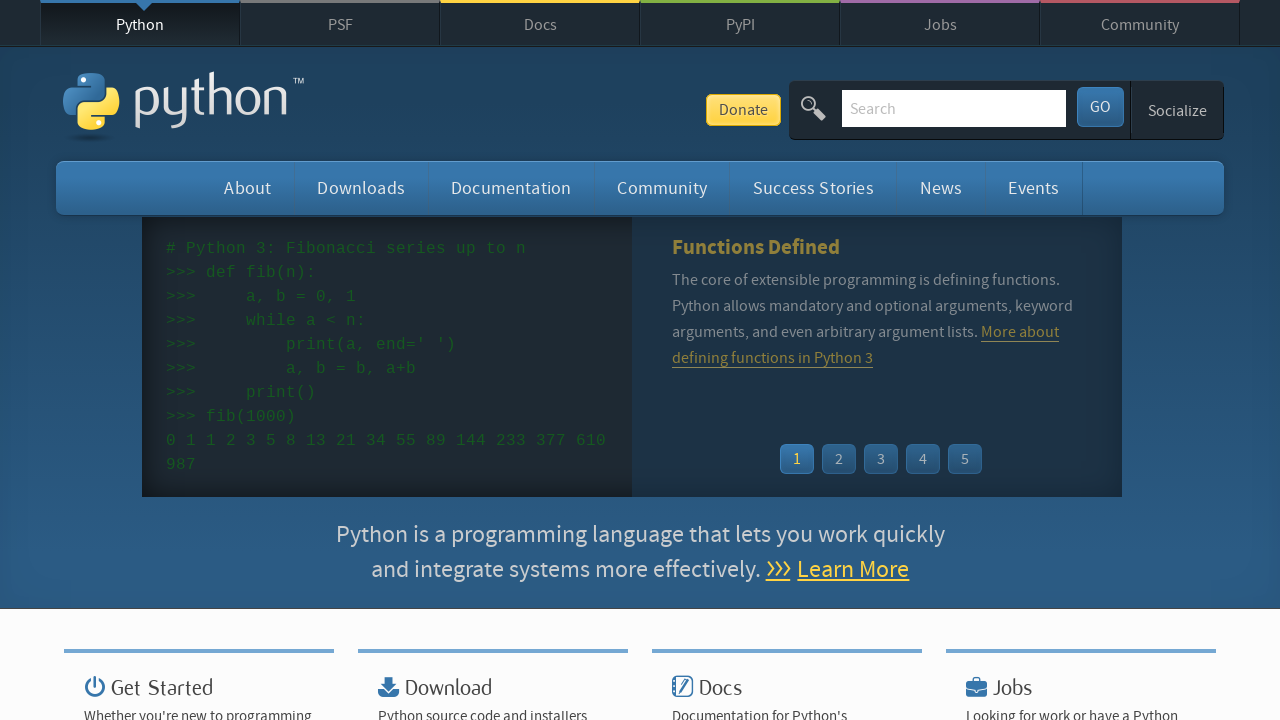

Waited for page to reach domcontentloaded state
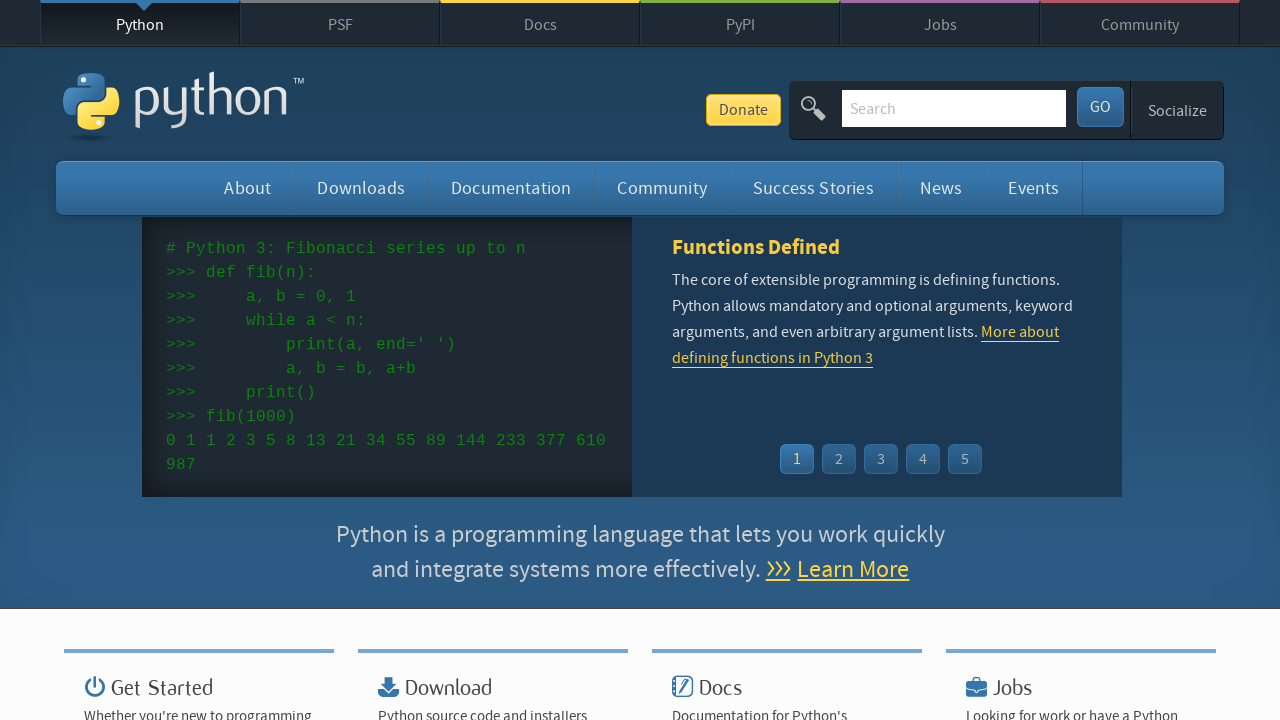

Verified that page title contains 'Python'
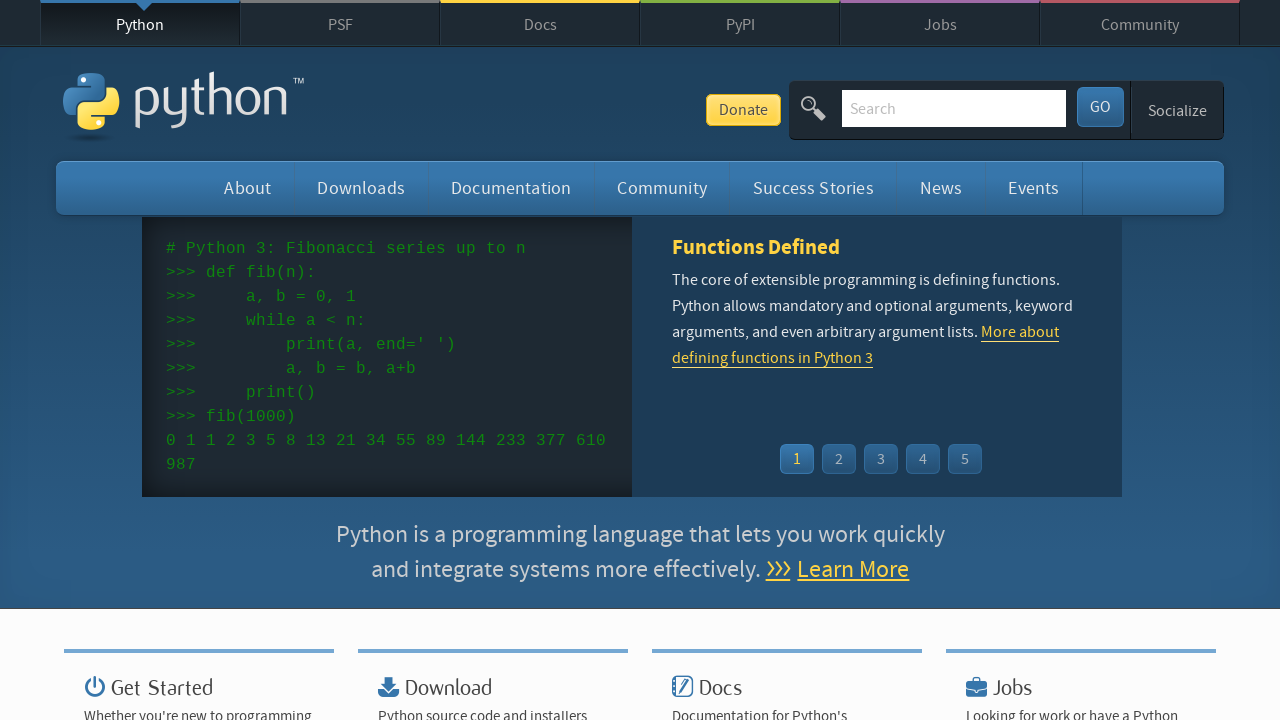

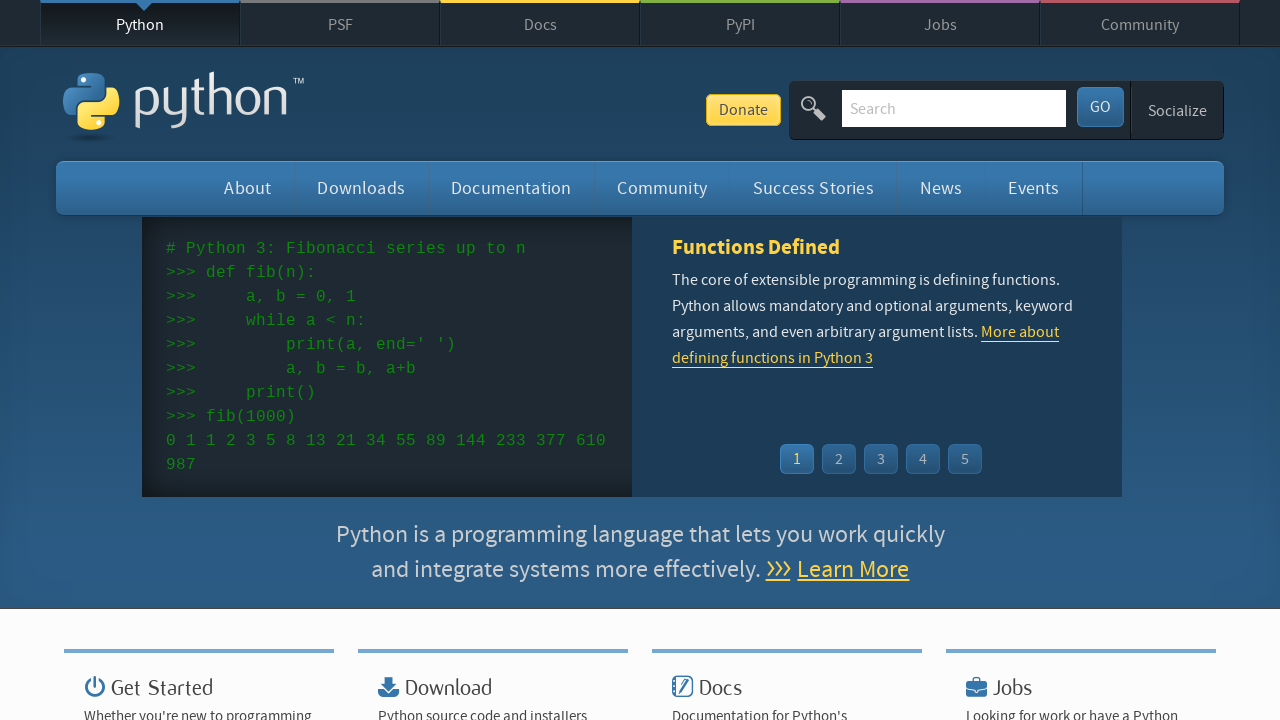